Tests JavaScript alert functionality on W3Schools by triggering an alert within an iframe and accepting it

Starting URL: https://www.w3schools.com/jsref/tryit.asp?filename=tryjsref_alert

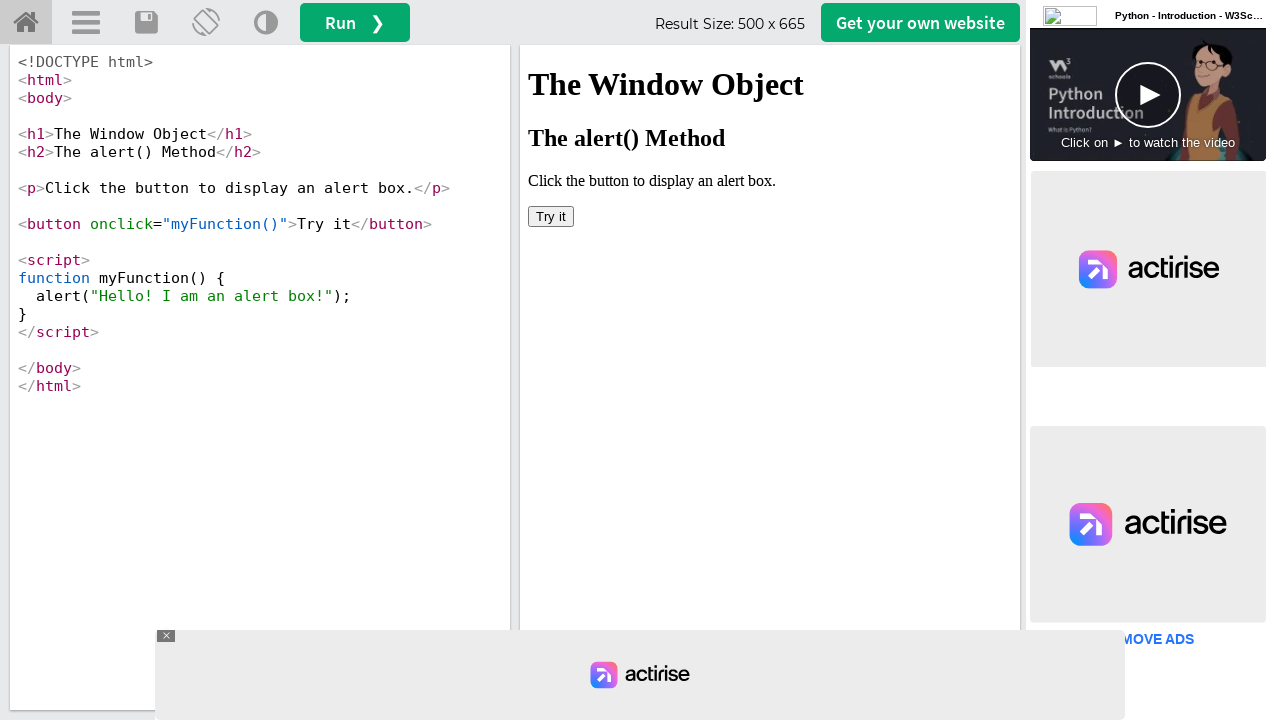

Located iframe containing the demo on #accept-choices
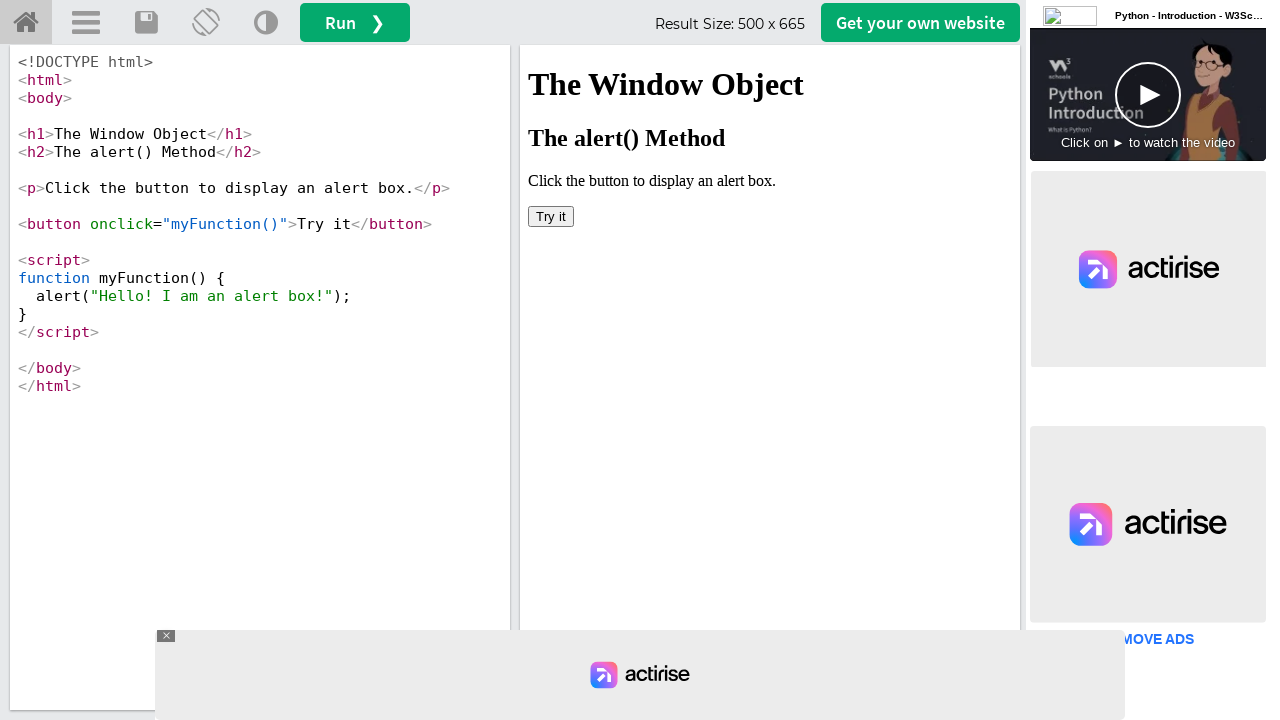

Clicked button to trigger JavaScript alert at (551, 216) on iframe[name='iframeResult'] >> internal:control=enter-frame >> button[onclick='m
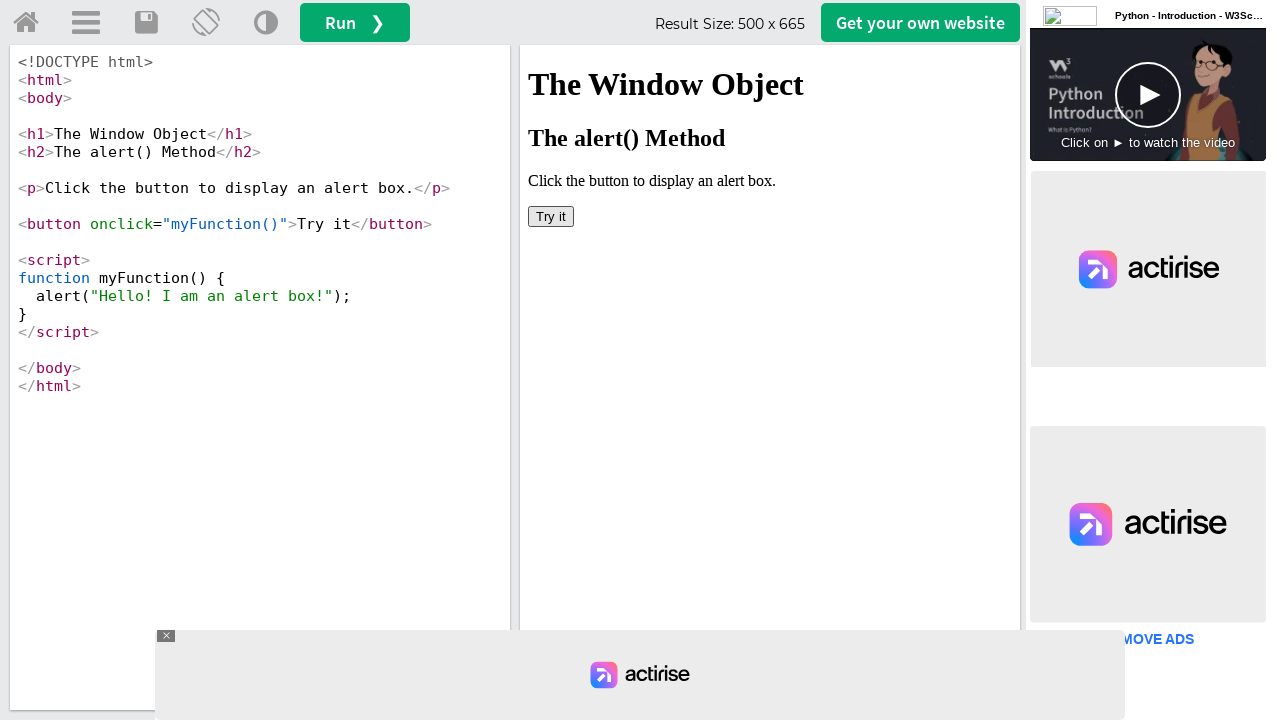

Set up dialog handler and accepted the alert
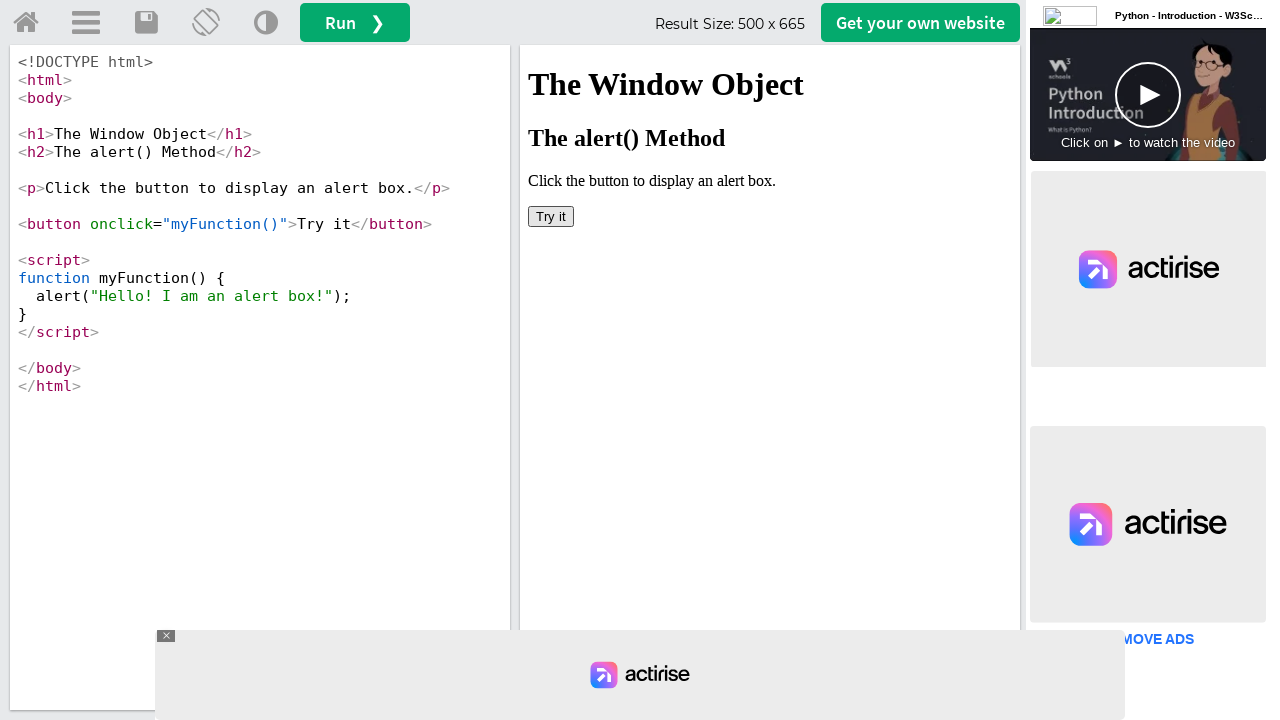

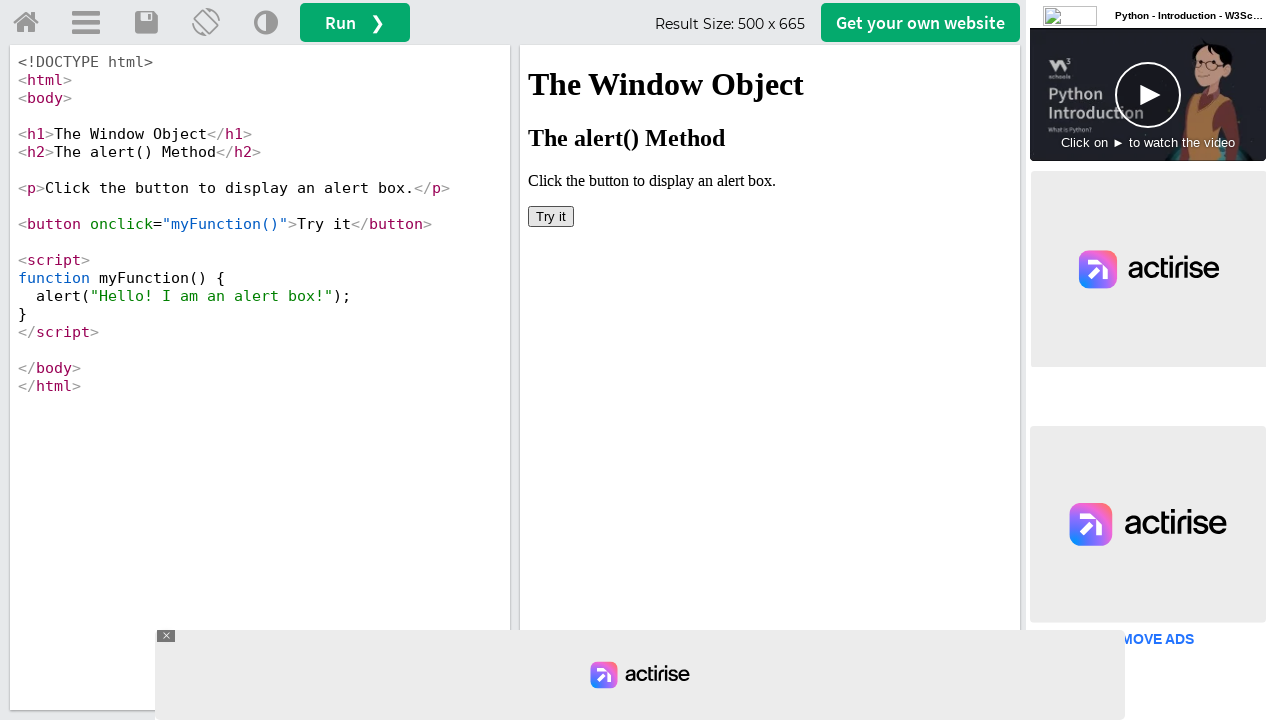